Tests nested frame navigation by clicking on the Nested Frames link and switching through multiple frame levels to access content in the middle frame

Starting URL: https://the-internet.herokuapp.com/

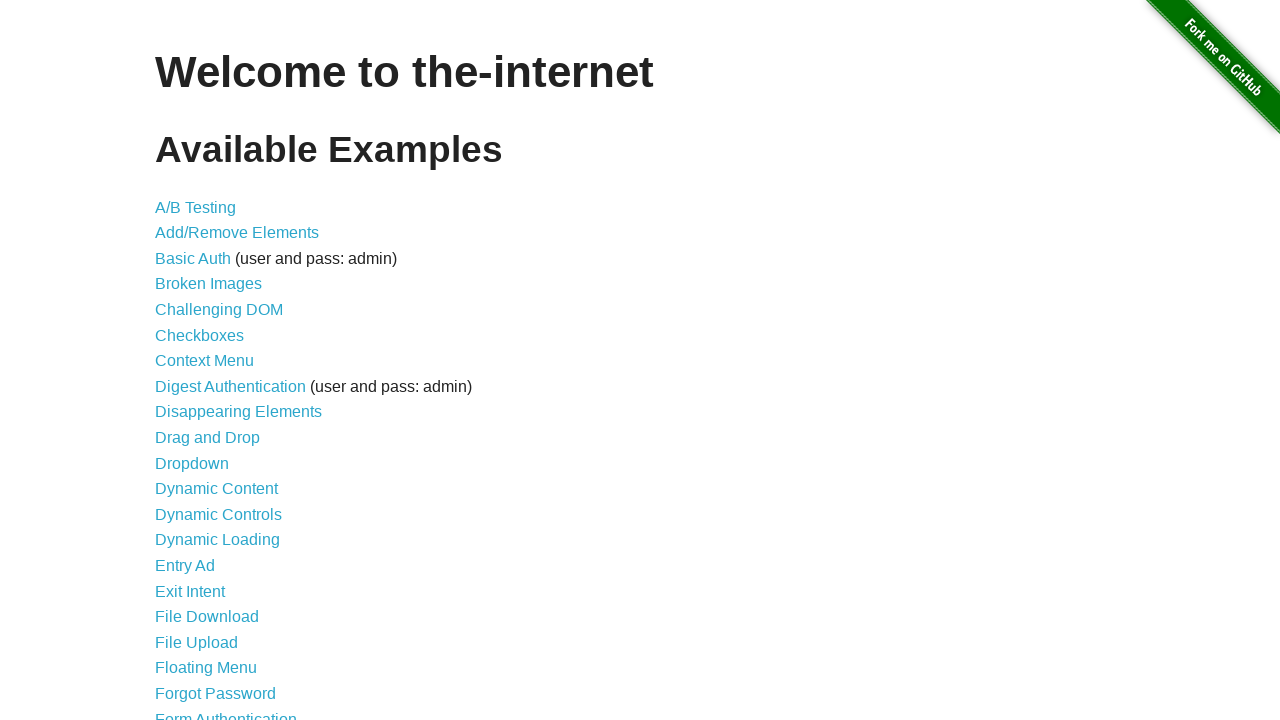

Clicked on Nested Frames link at (210, 395) on text=Nested Frames
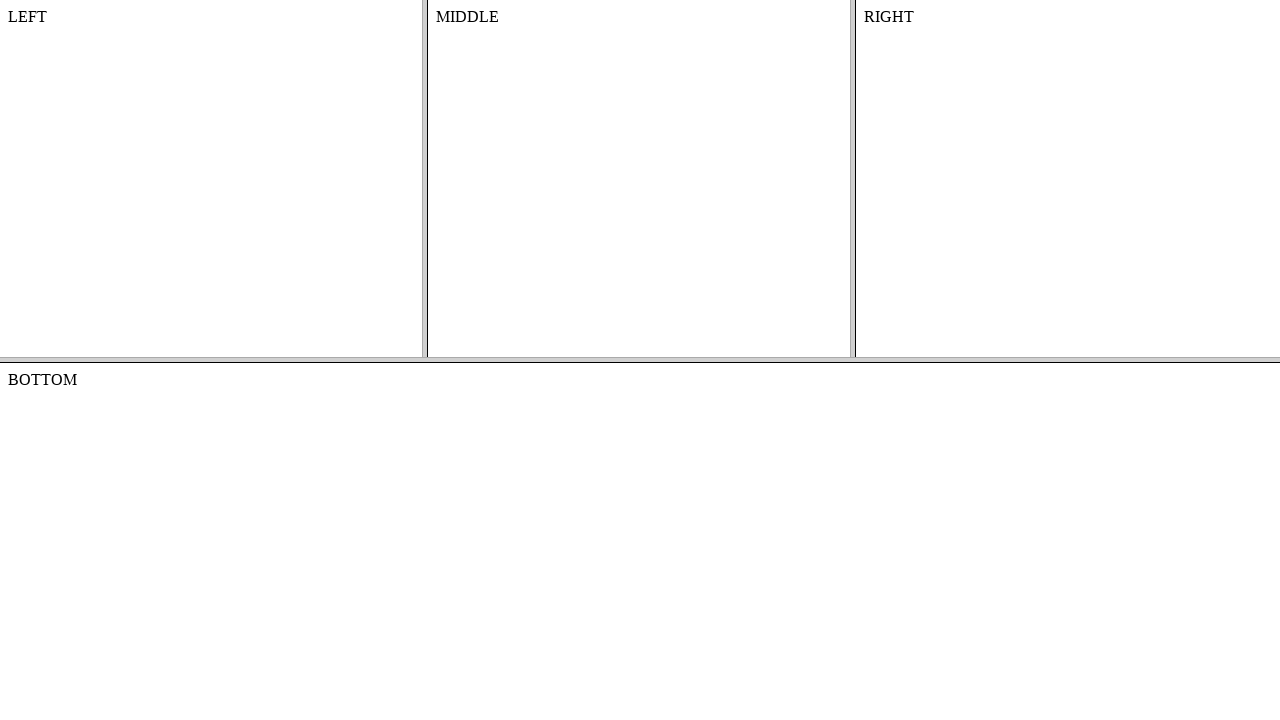

Located top frame element
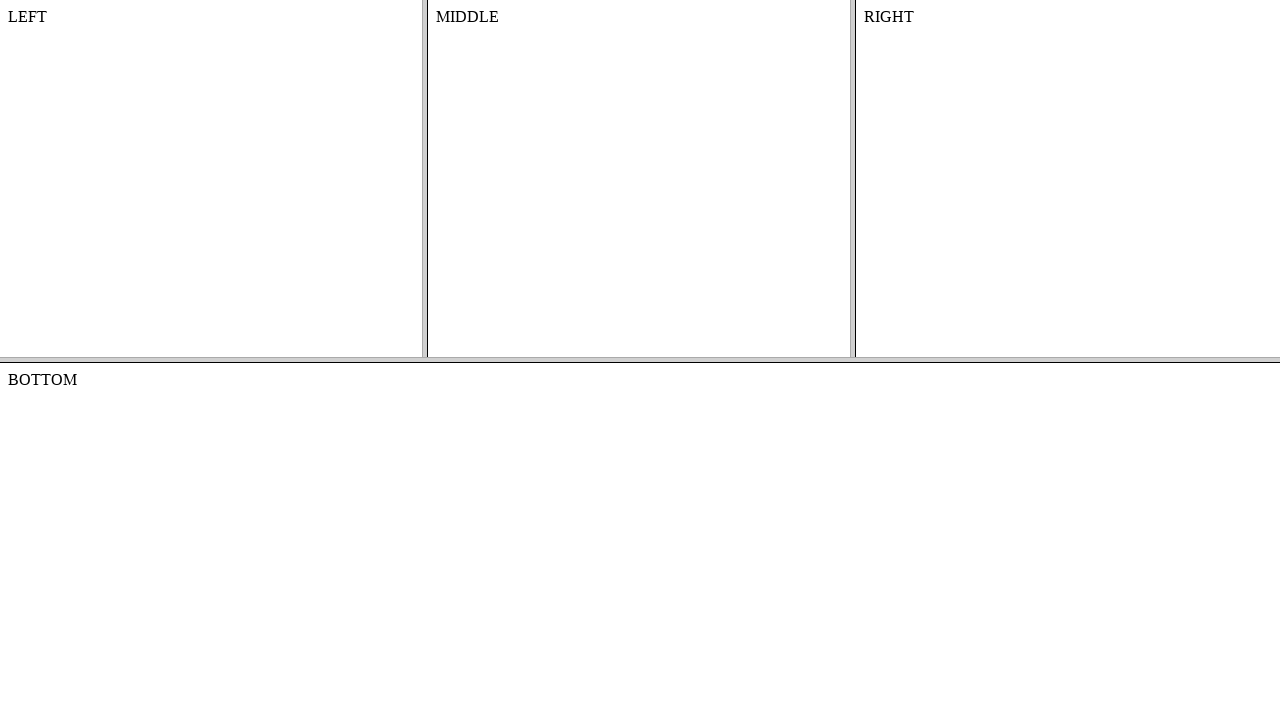

Located middle frame within top frame
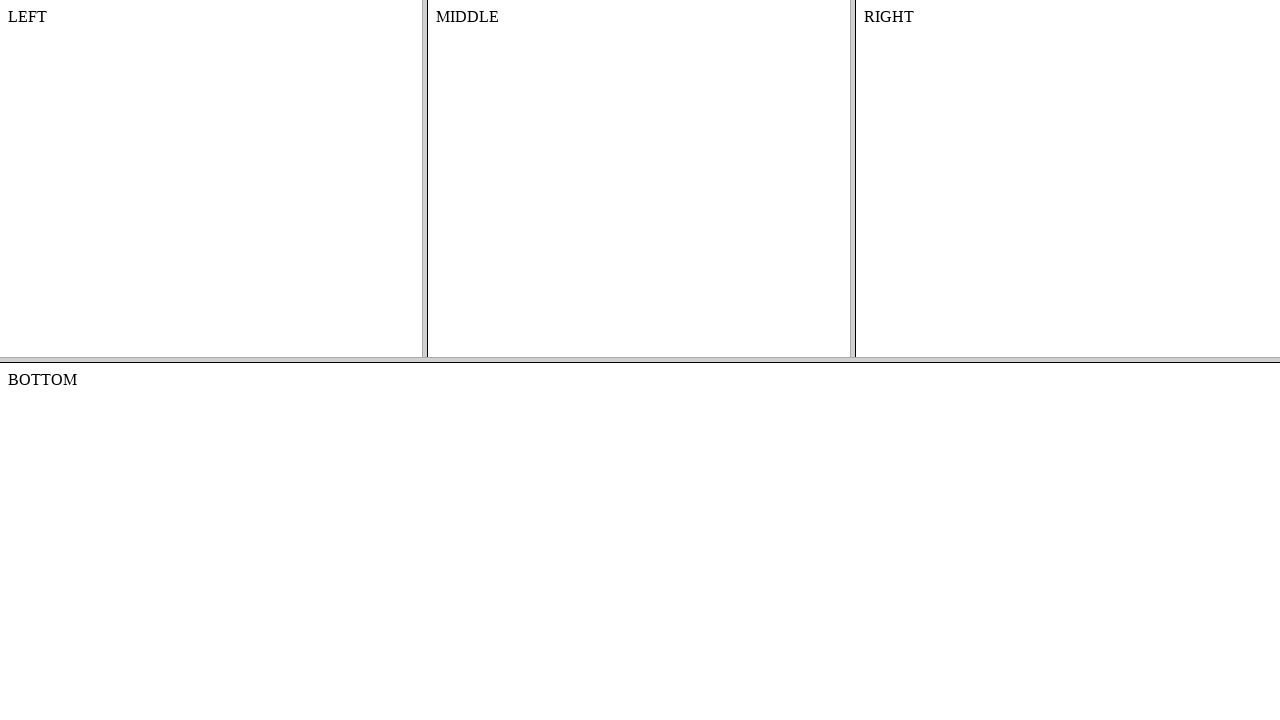

Retrieved text content from middle frame: 'MIDDLE'
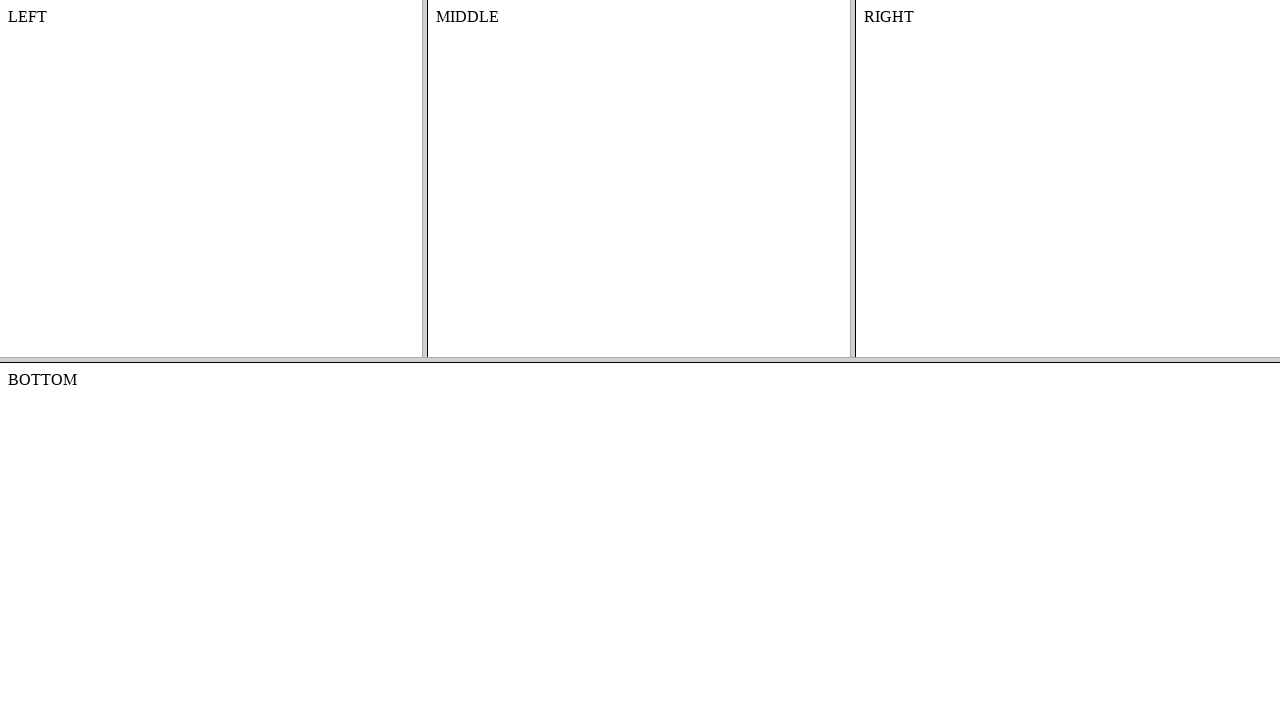

Printed content text to console
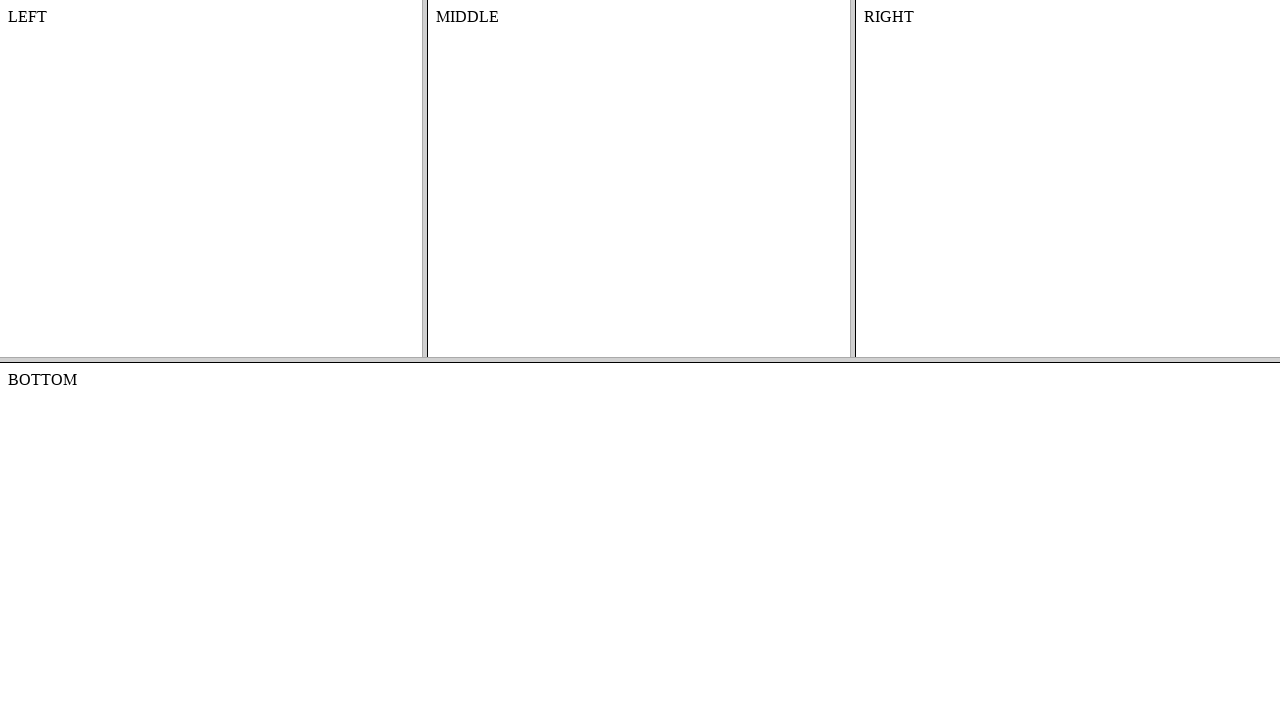

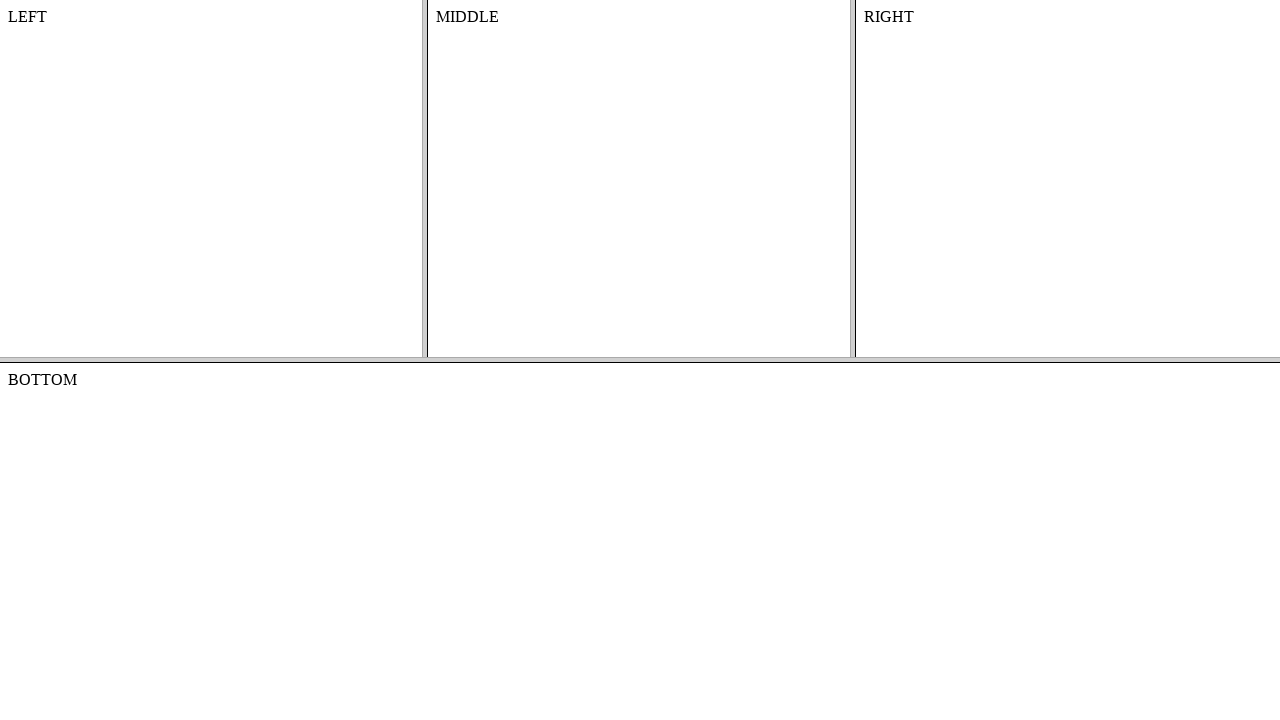